Tests the 'Active' filter by adding three tasks, completing one, and verifying only active tasks are shown when the 'Active' filter is clicked.

Starting URL: https://todomvc.com/examples/typescript-react/#/

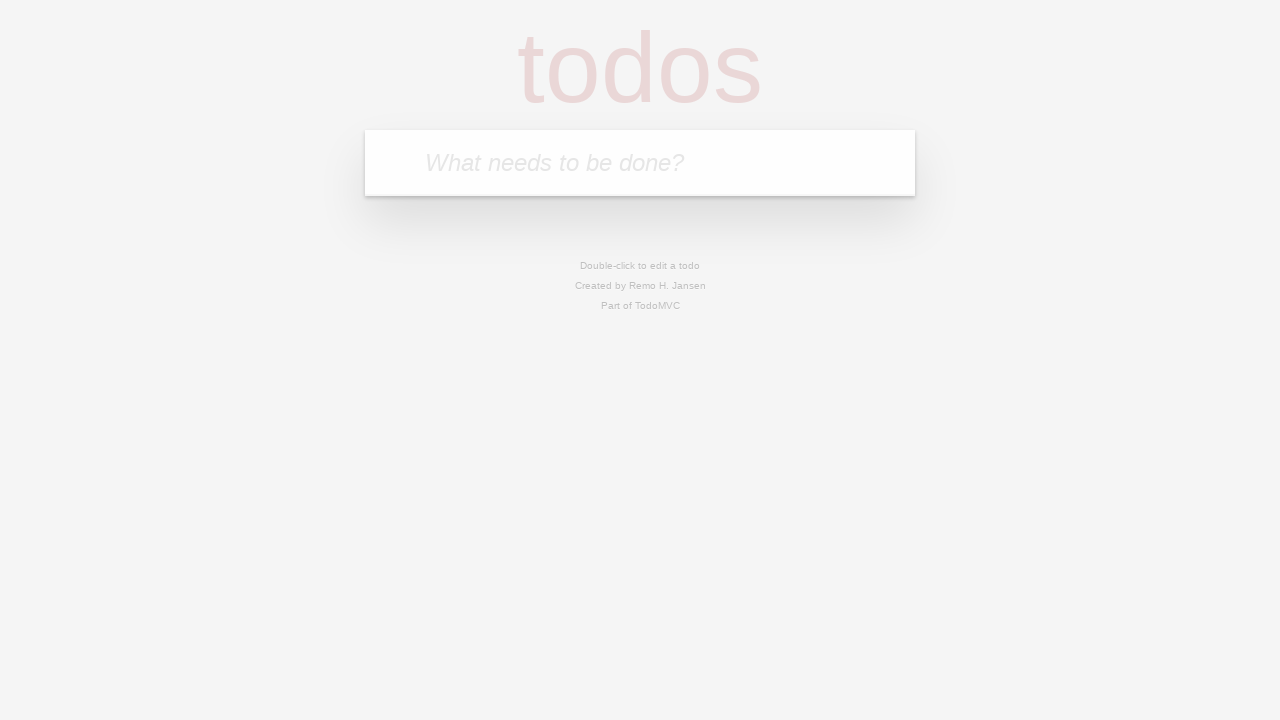

Filled task input field with 'Task 1' on input[placeholder='What needs to be done?']
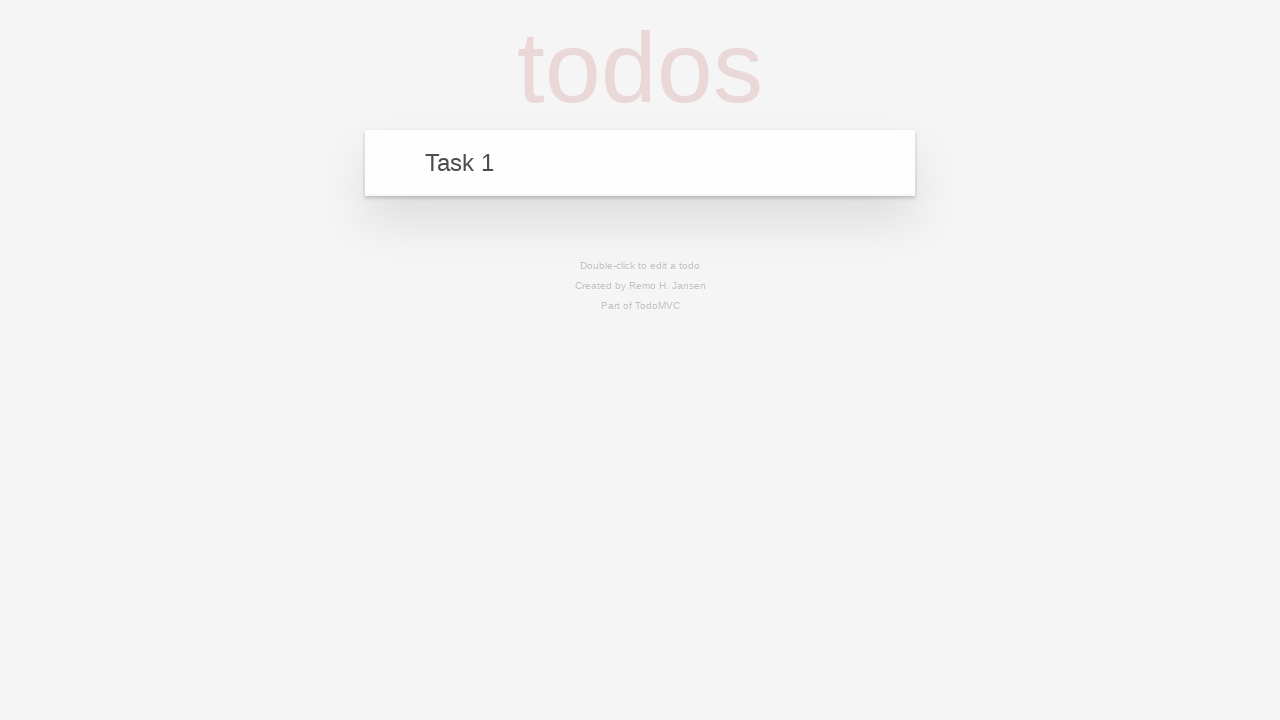

Pressed Enter to add Task 1 on input[placeholder='What needs to be done?']
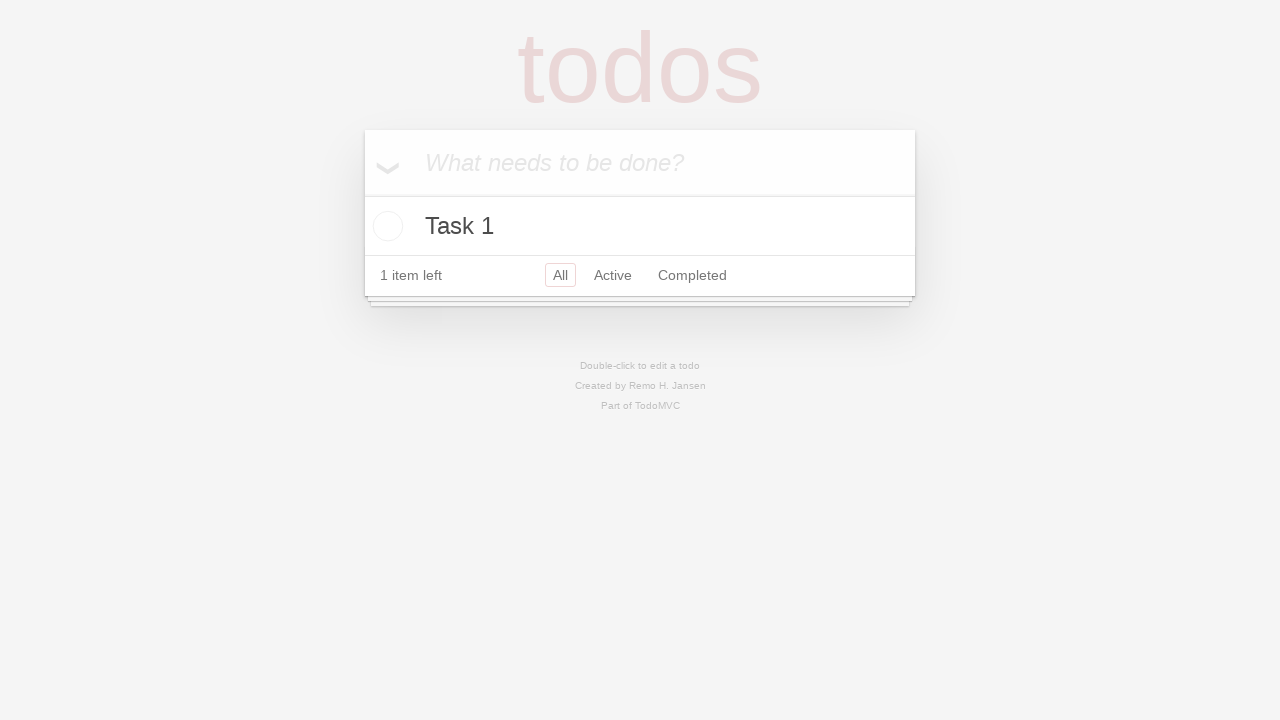

Filled task input field with 'Task 2' on input[placeholder='What needs to be done?']
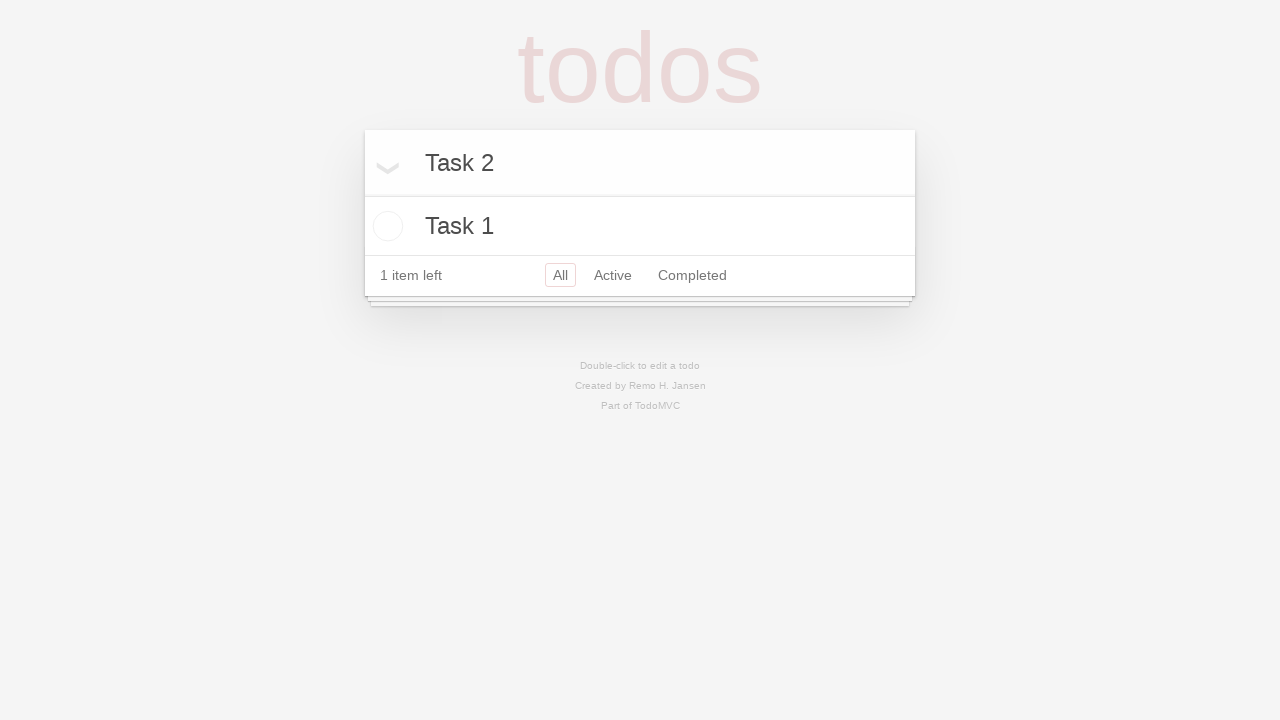

Pressed Enter to add Task 2 on input[placeholder='What needs to be done?']
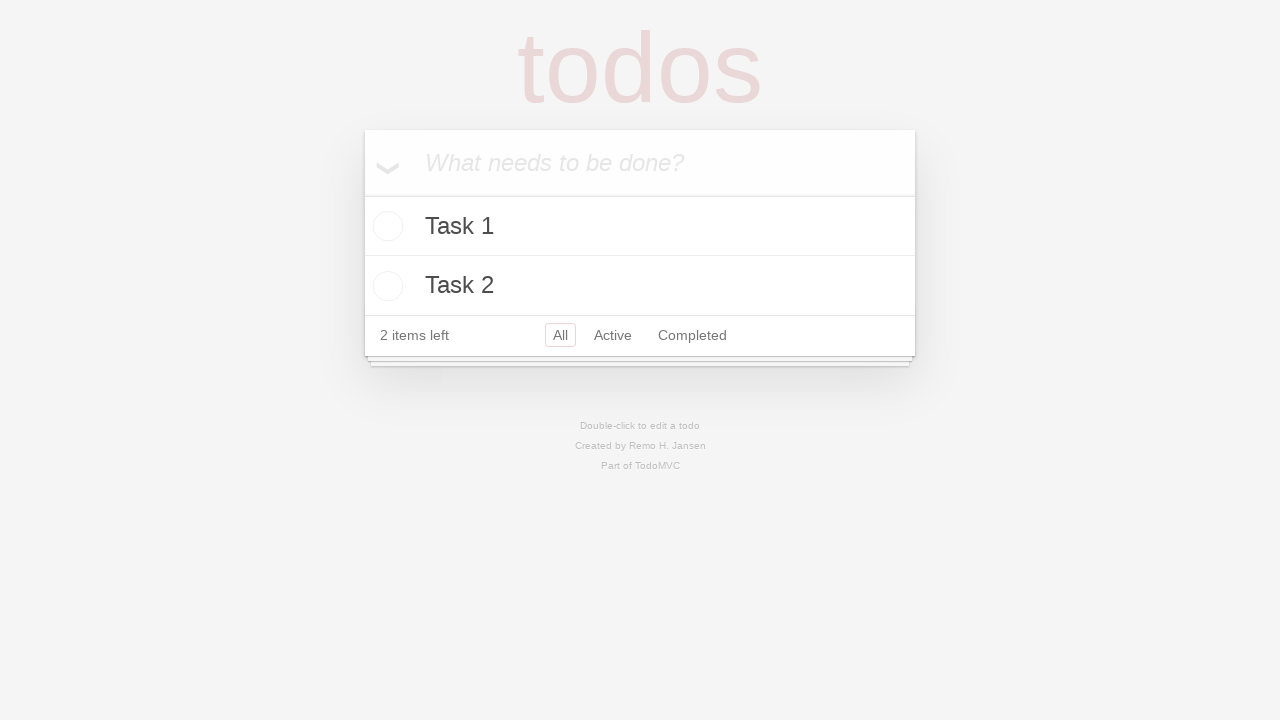

Filled task input field with 'Task 3' on input[placeholder='What needs to be done?']
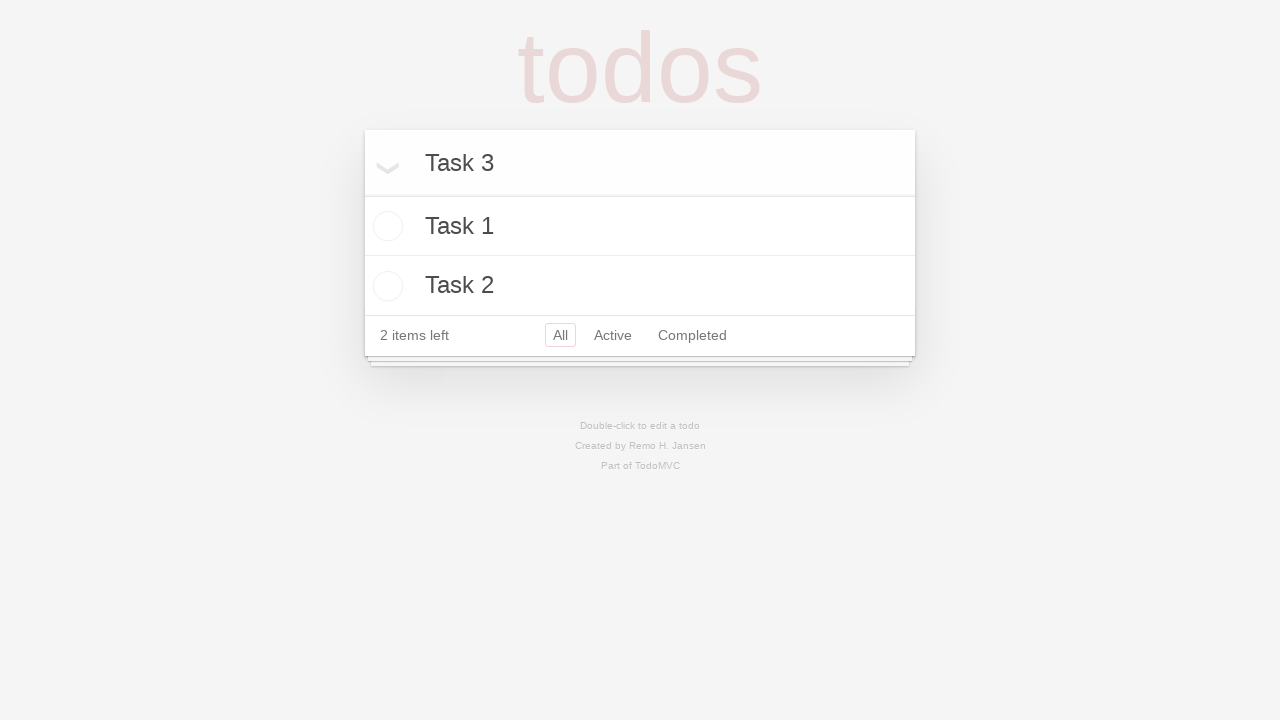

Pressed Enter to add Task 3 on input[placeholder='What needs to be done?']
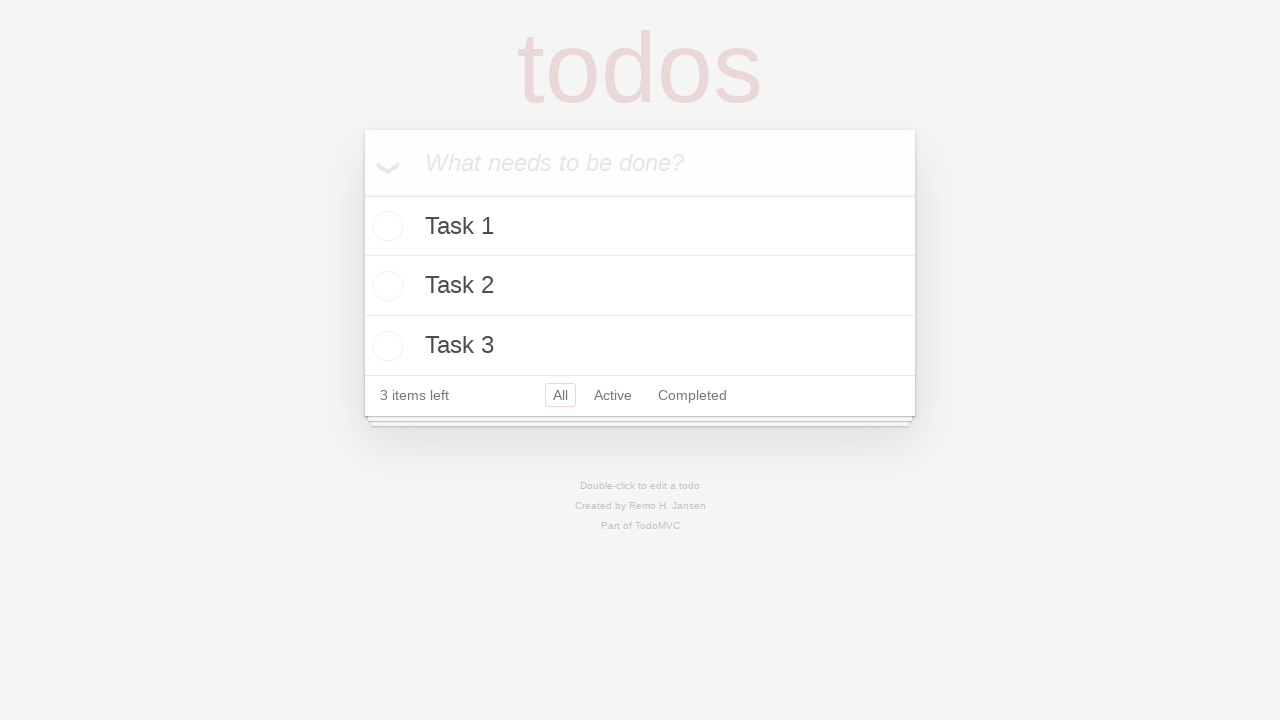

Clicked checkbox to mark first task as completed at (385, 226) on .toggle >> nth=0
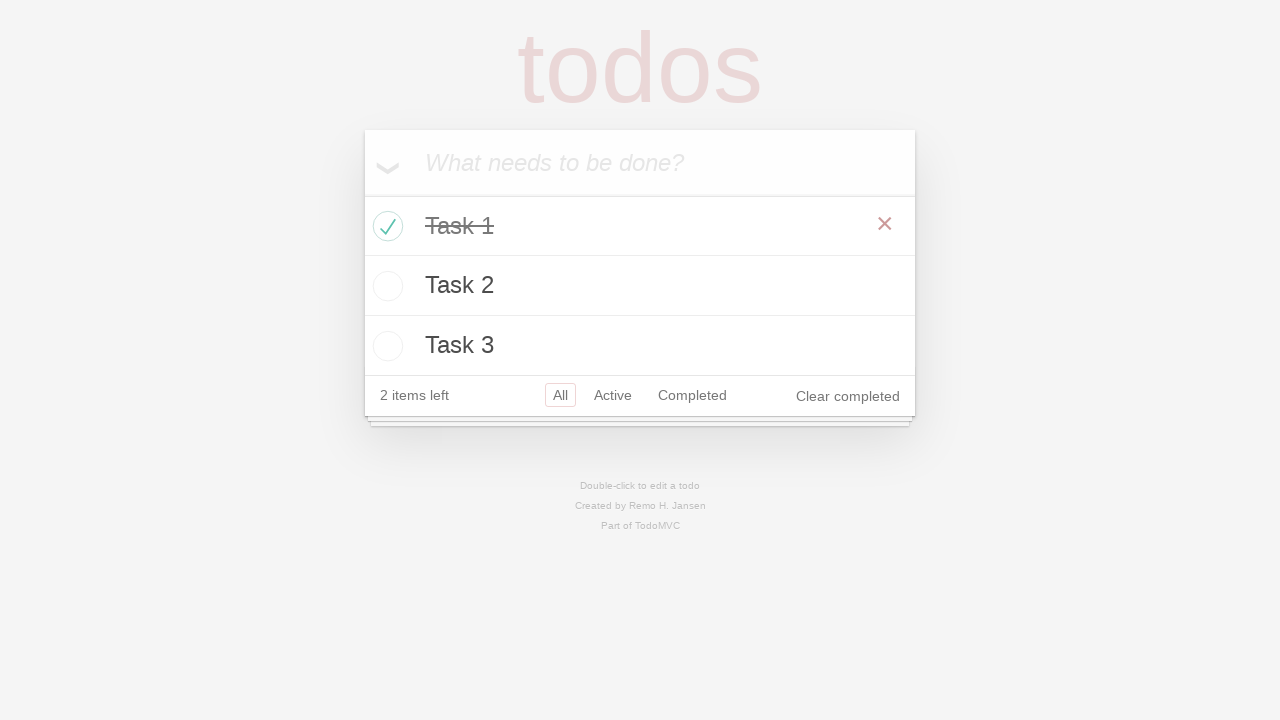

Clicked 'Active' filter button at (613, 395) on a:has-text('Active')
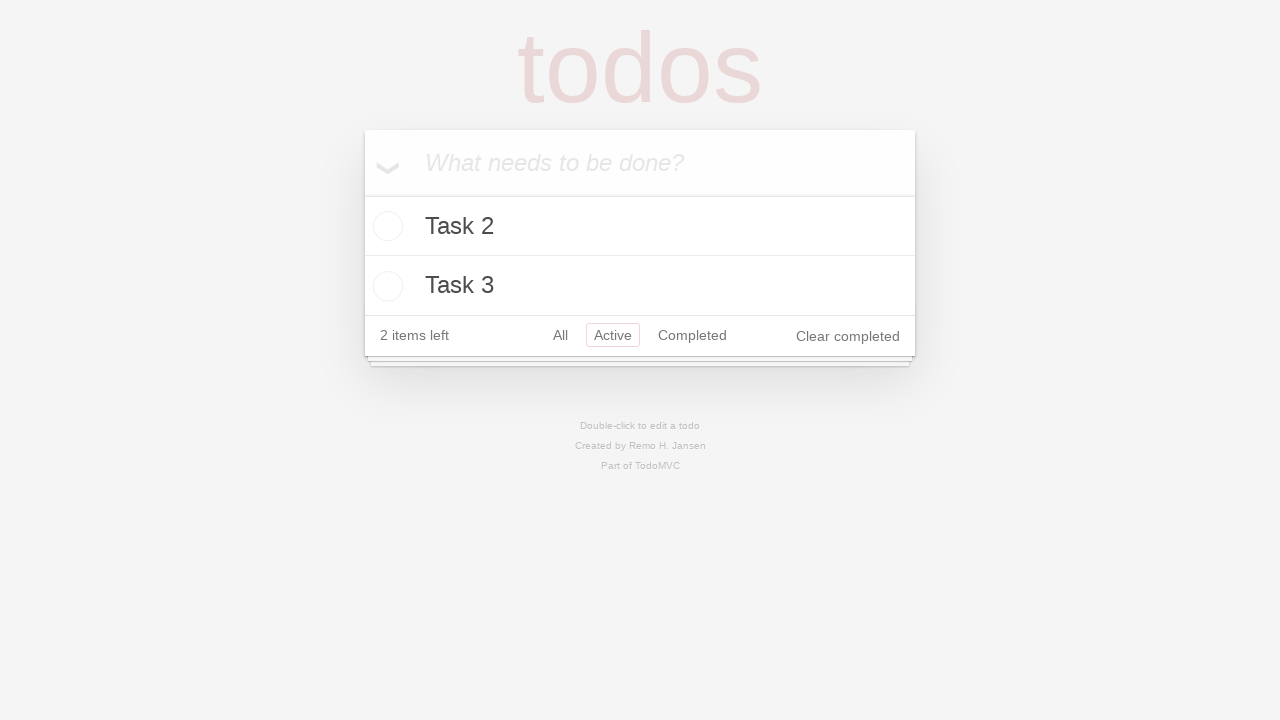

Verified that only active (non-completed) tasks are displayed
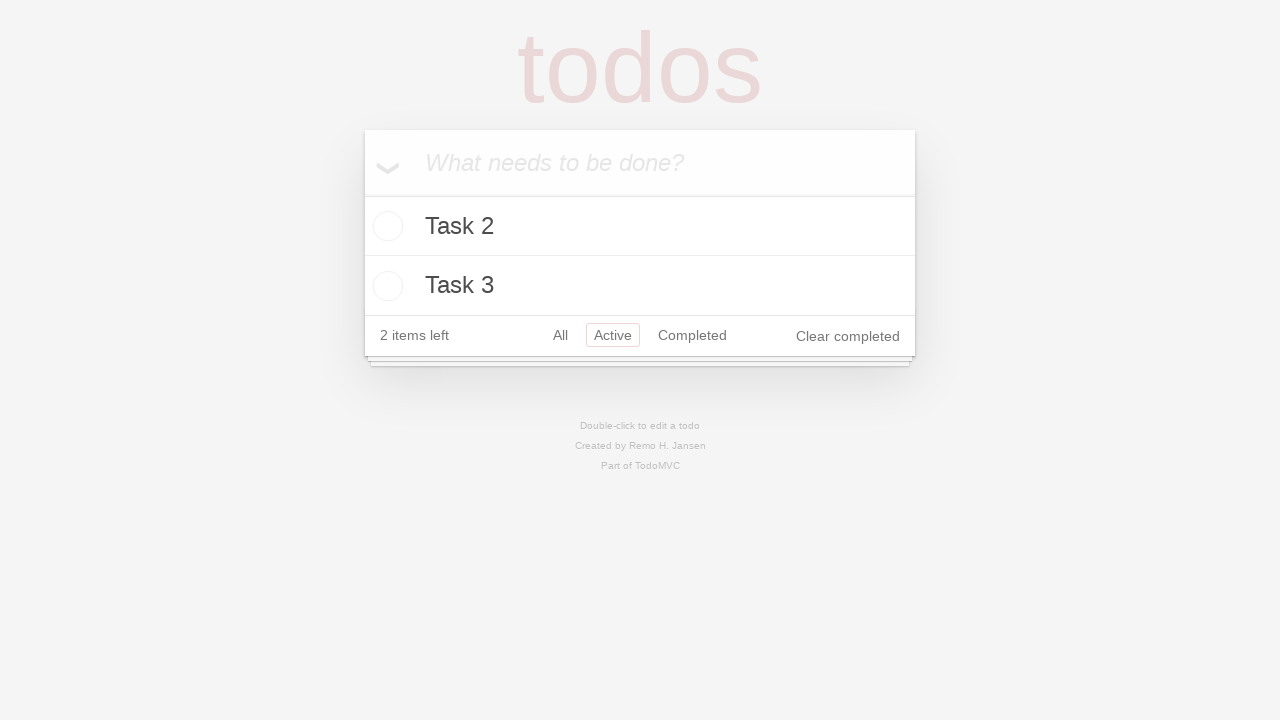

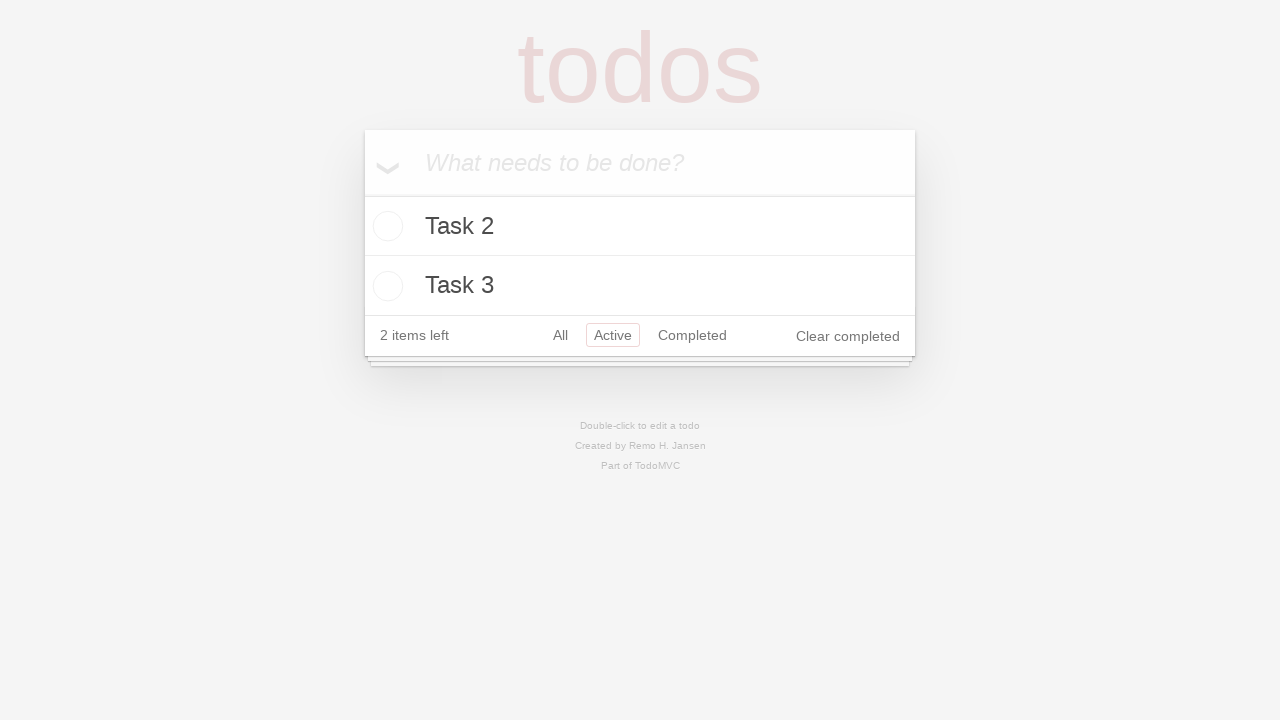